Tests an e-commerce shopping flow by searching for products, adding items to cart (including a specific product containing 'Cucumber'), proceeding to checkout, and placing an order.

Starting URL: https://rahulshettyacademy.com/seleniumPractise/#/

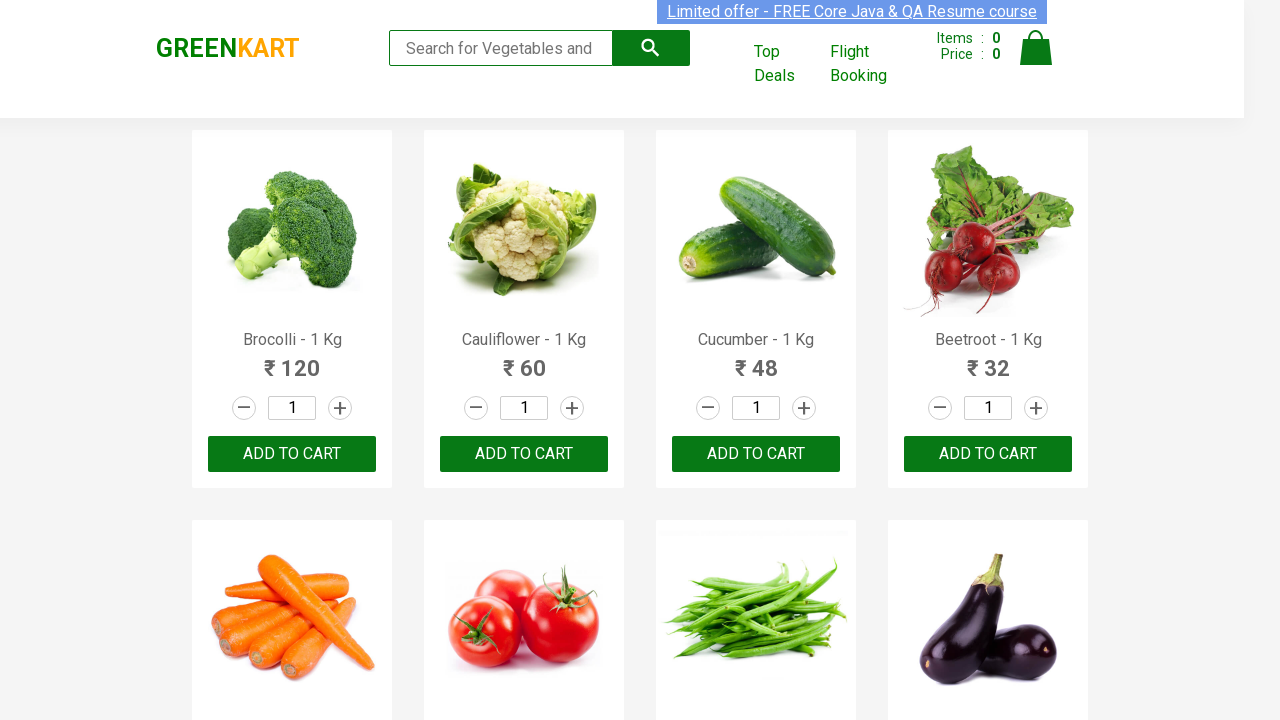

Filled search box with 'ca' on .search-keyword
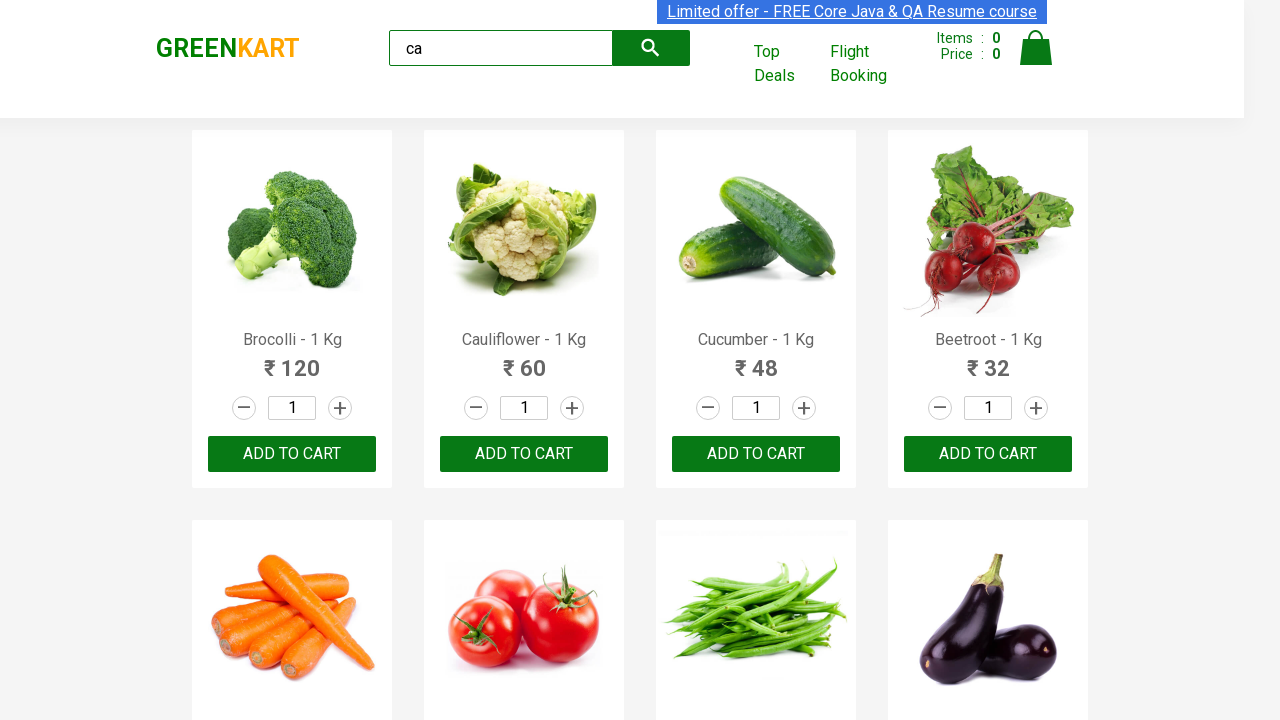

Waited 2 seconds for search results to load
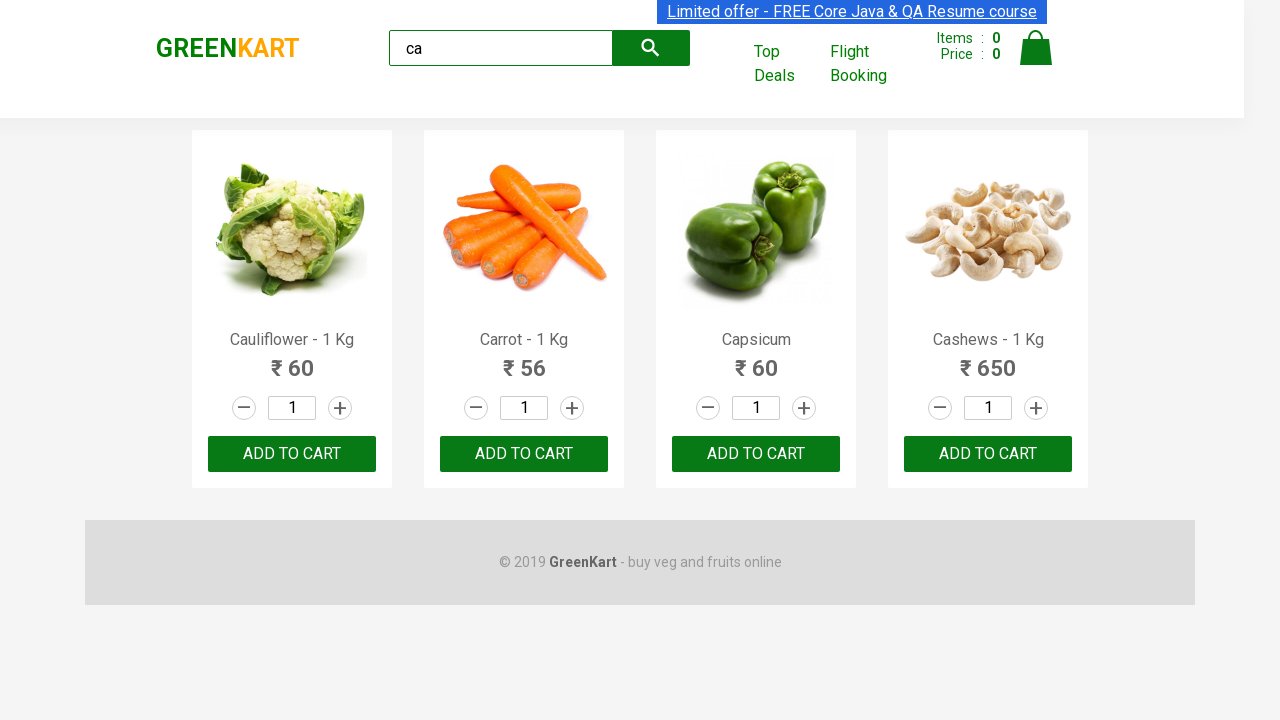

Clicked ADD TO CART on the second product at (524, 454) on .products .product >> nth=1 >> text=ADD TO CART
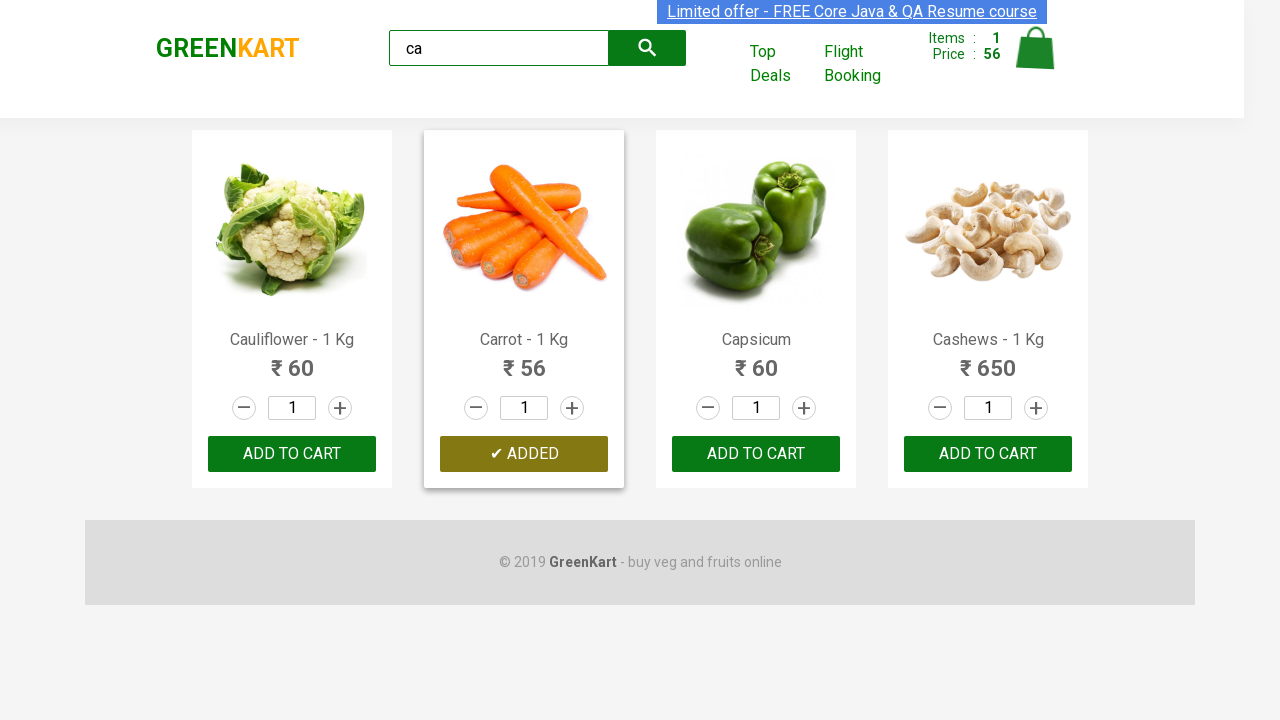

Clicked on cart icon at (1036, 48) on .cart-icon > img
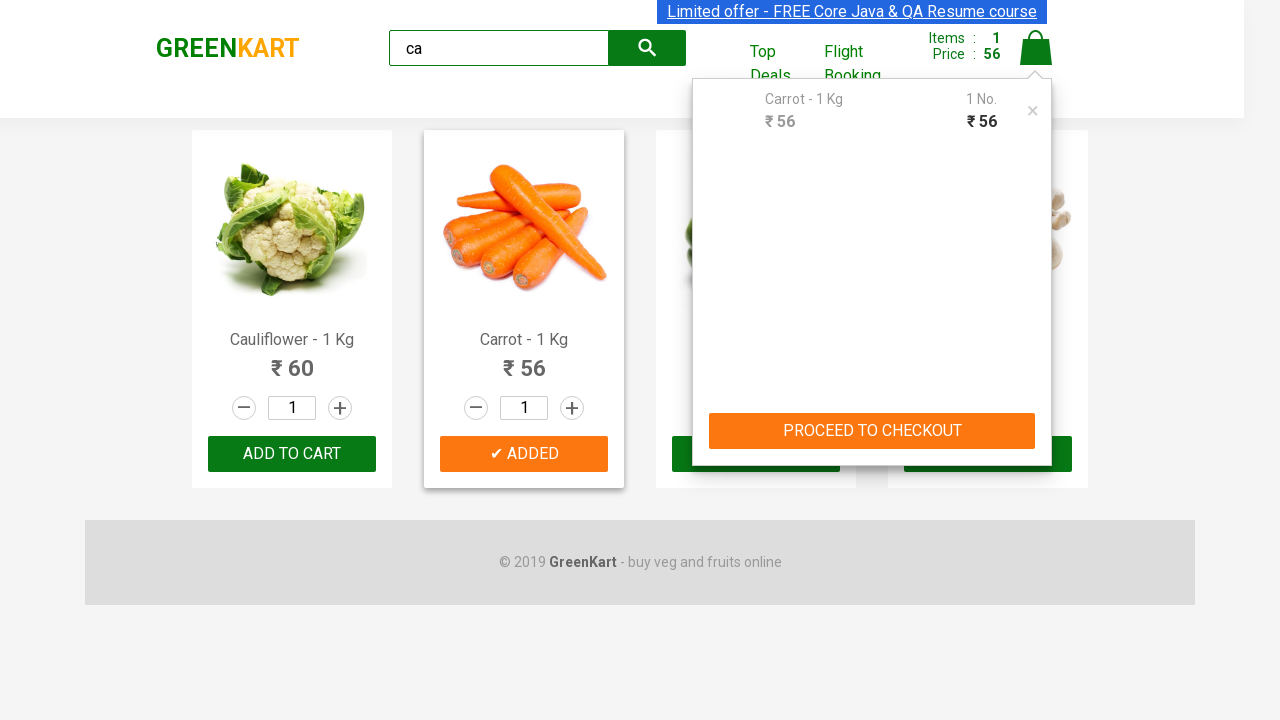

Clicked PROCEED TO CHECKOUT button at (872, 431) on text=PROCEED TO CHECKOUT
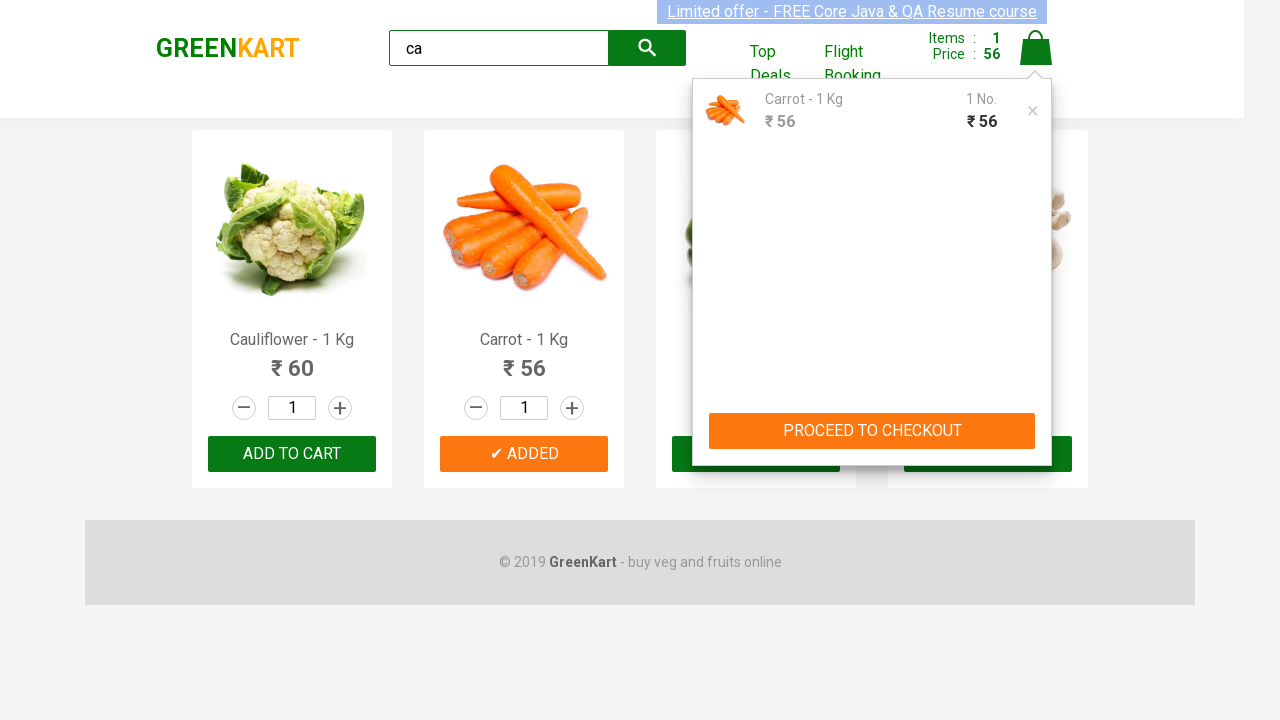

Clicked Place Order button at (1036, 420) on text=Place Order
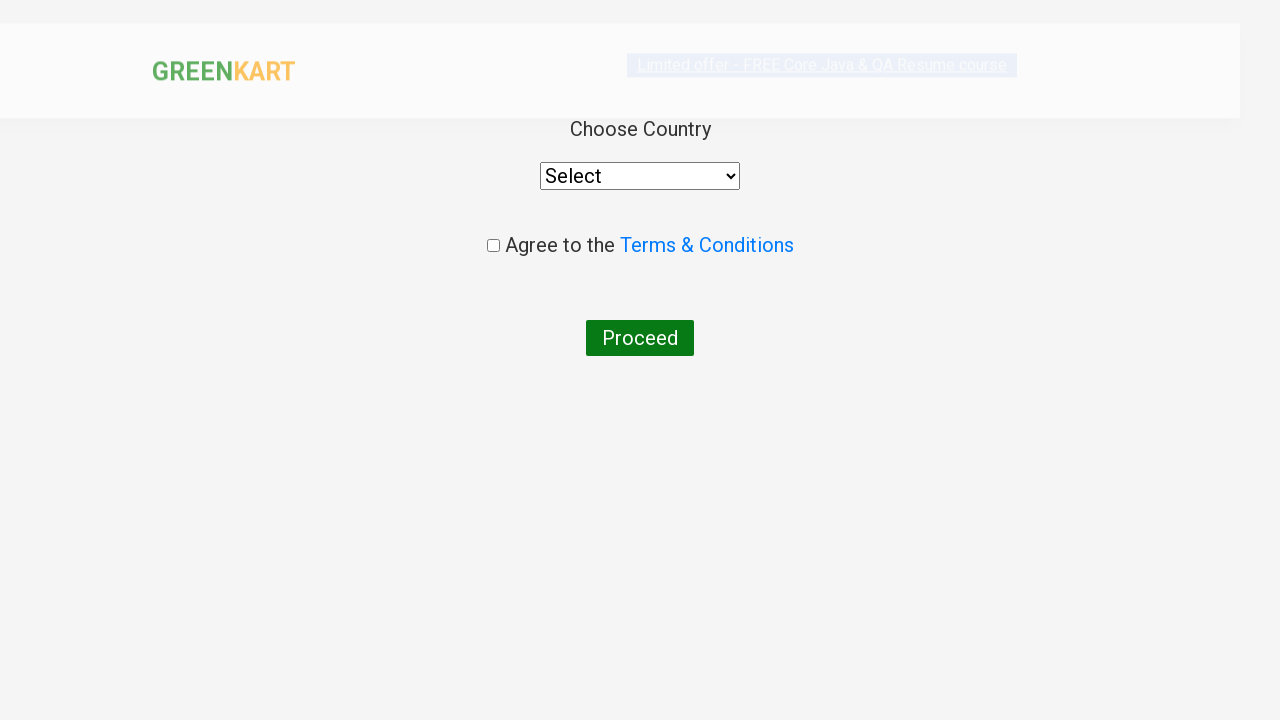

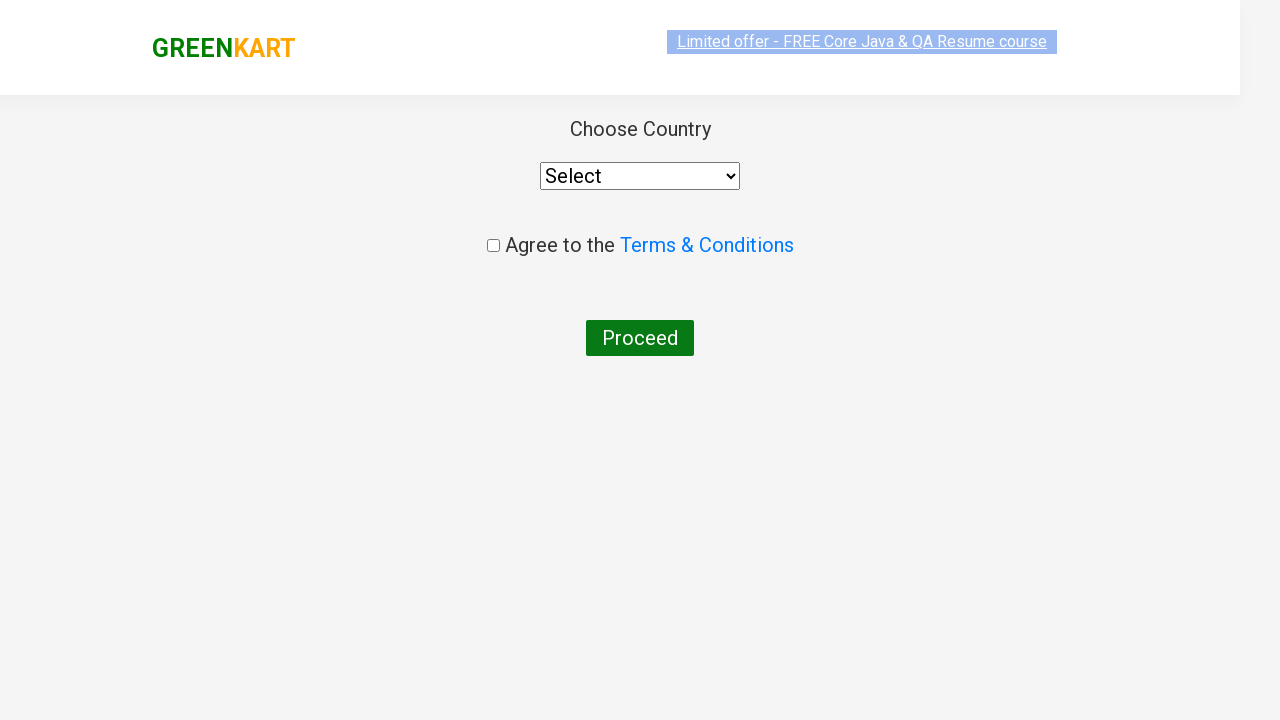